Tests dynamic dropdown selection on a flight booking practice page by selecting an origin airport (BLR - Bangalore) and destination airport (MAA - Chennai) from cascading dropdown menus.

Starting URL: https://rahulshettyacademy.com/dropdownsPractise/

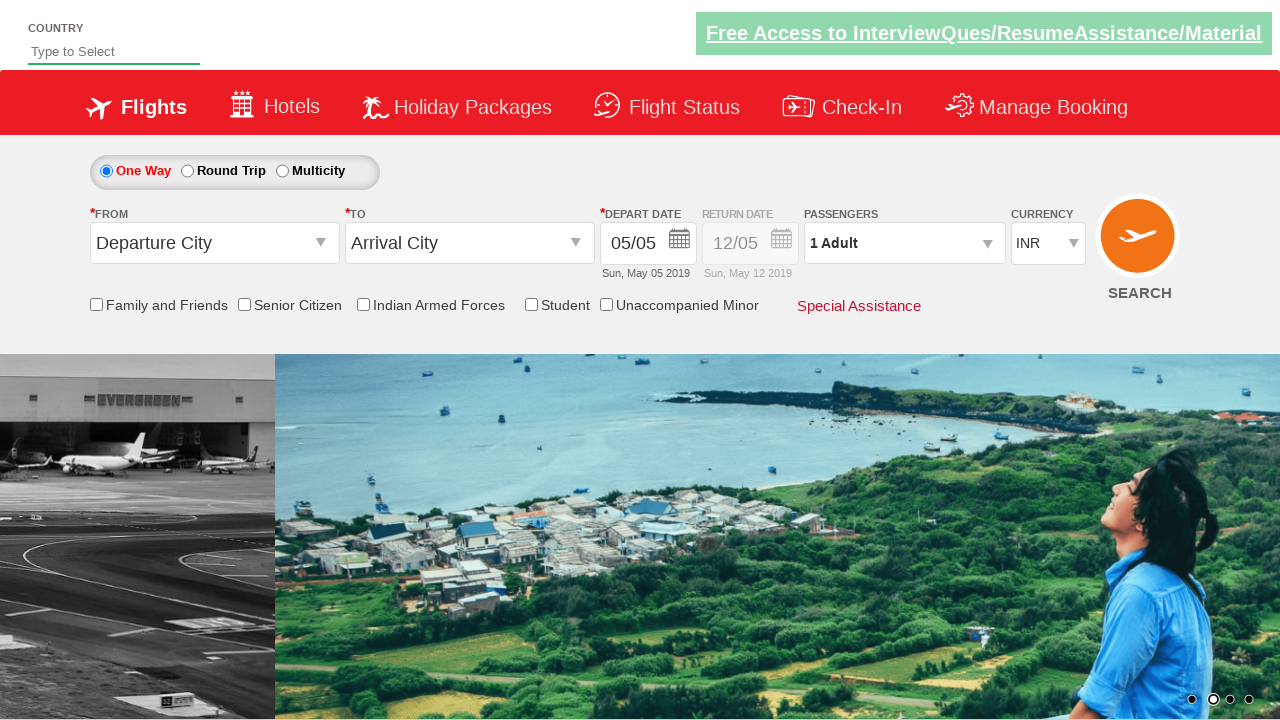

Clicked on origin dropdown menu to open it at (214, 243) on #ctl00_mainContent_ddl_originStation1_CTXT
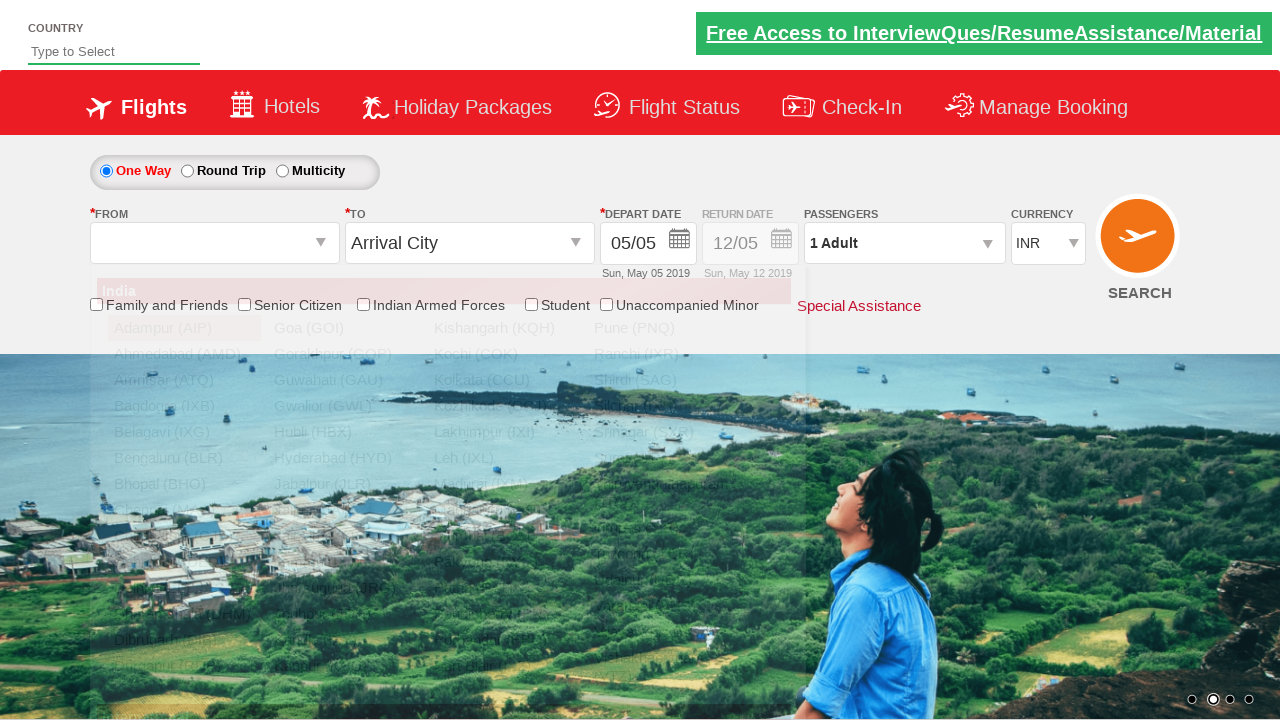

Origin dropdown appeared with BLR option available
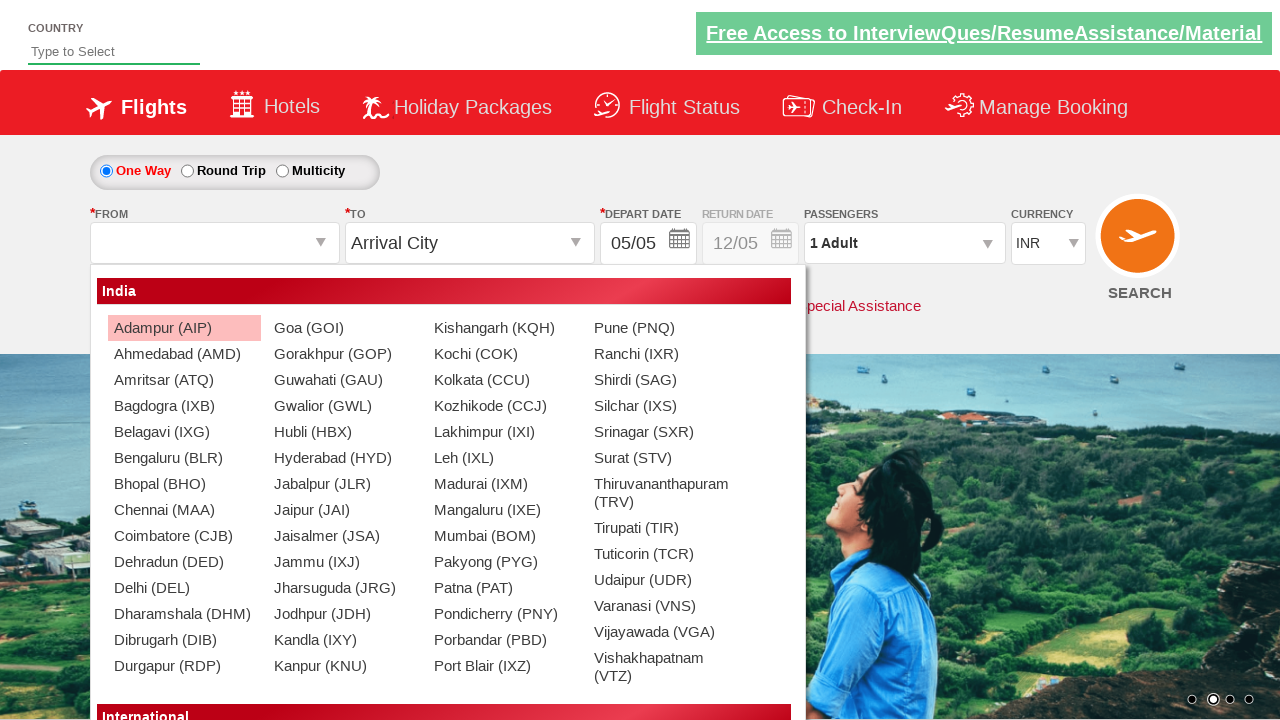

Selected BLR (Bangalore) as origin airport at (184, 458) on xpath=//div[@id='glsctl00_mainContent_ddl_originStation1_CTNR']//a[@value='BLR']
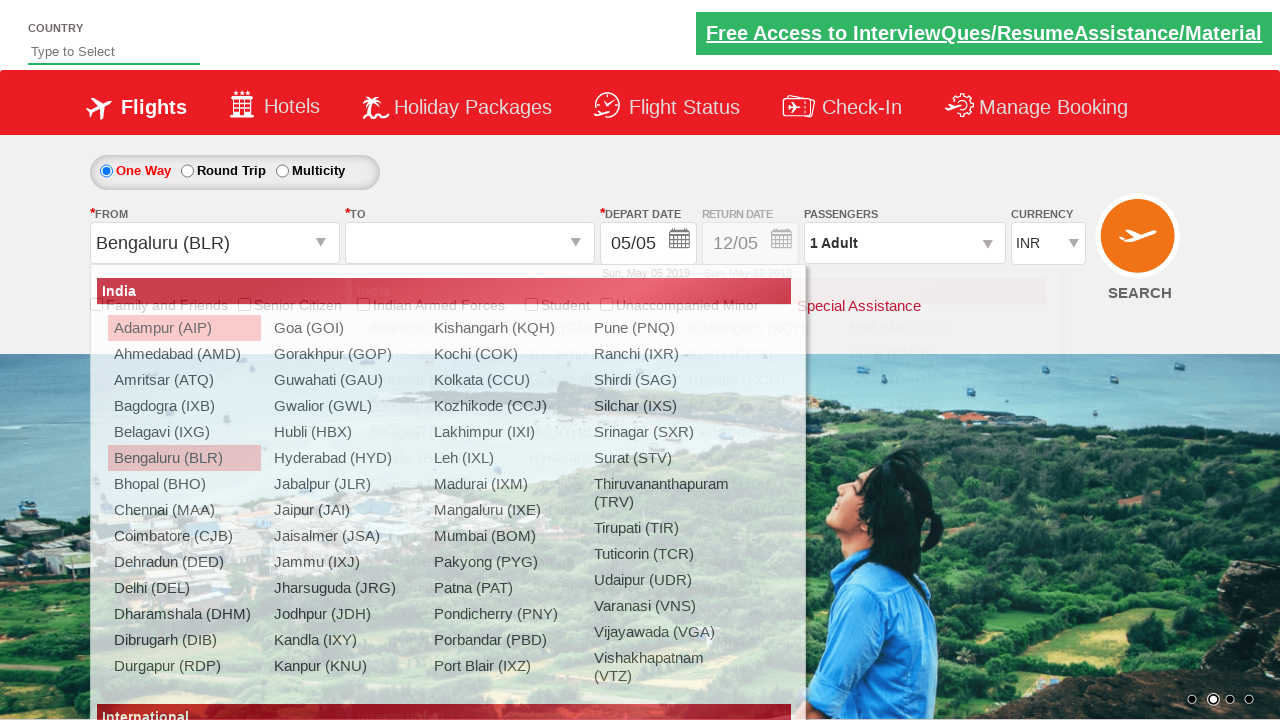

Destination dropdown appeared with MAA option available
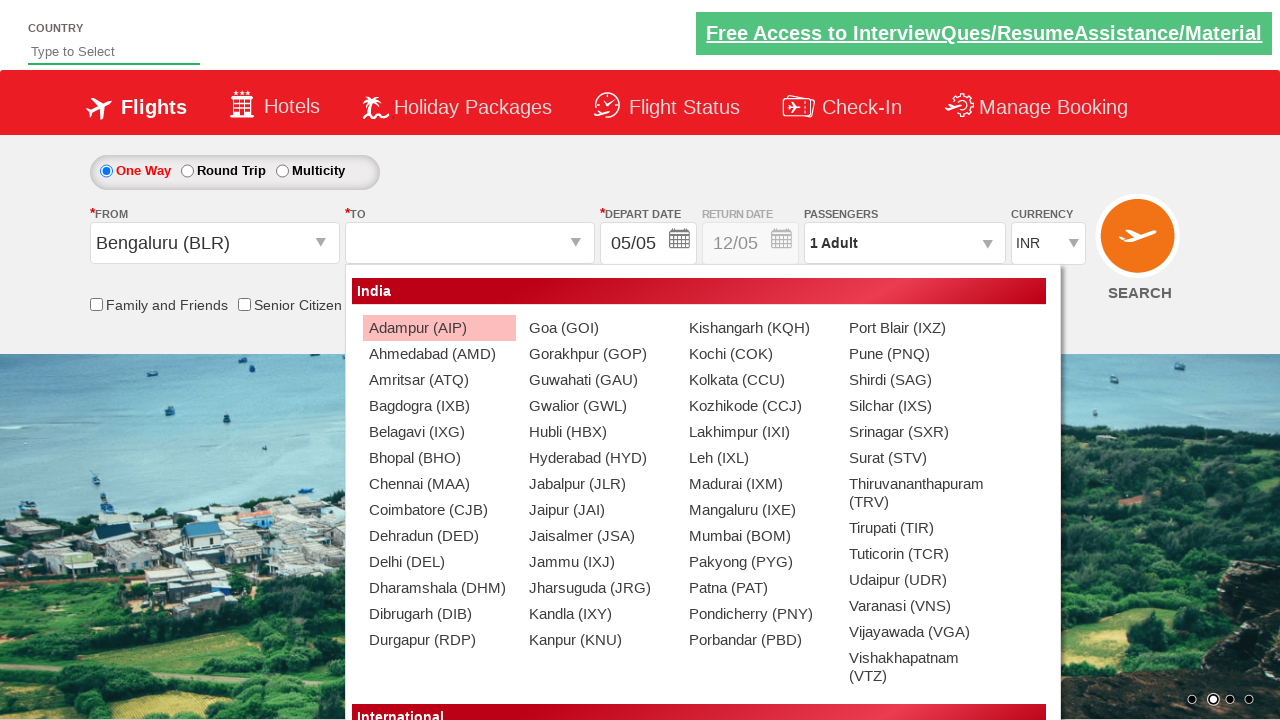

Selected MAA (Chennai) as destination airport at (439, 484) on xpath=//div[@id='glsctl00_mainContent_ddl_destinationStation1_CTNR']//a[@value='
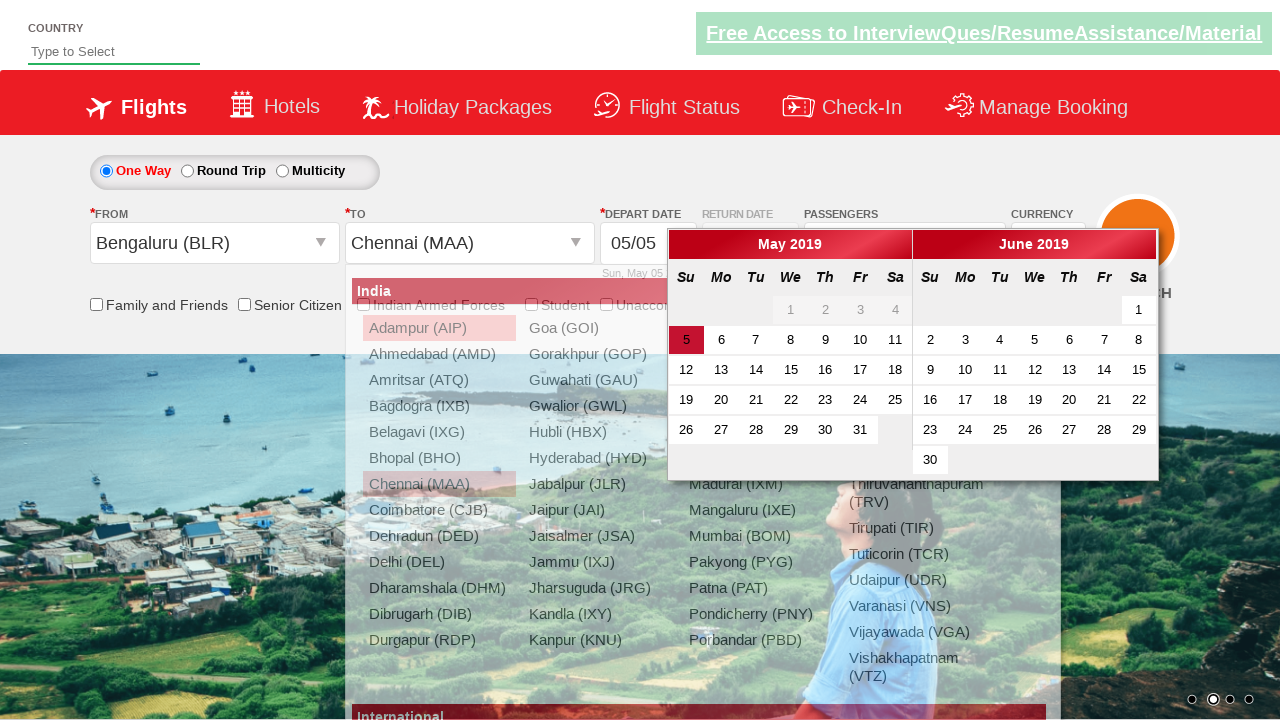

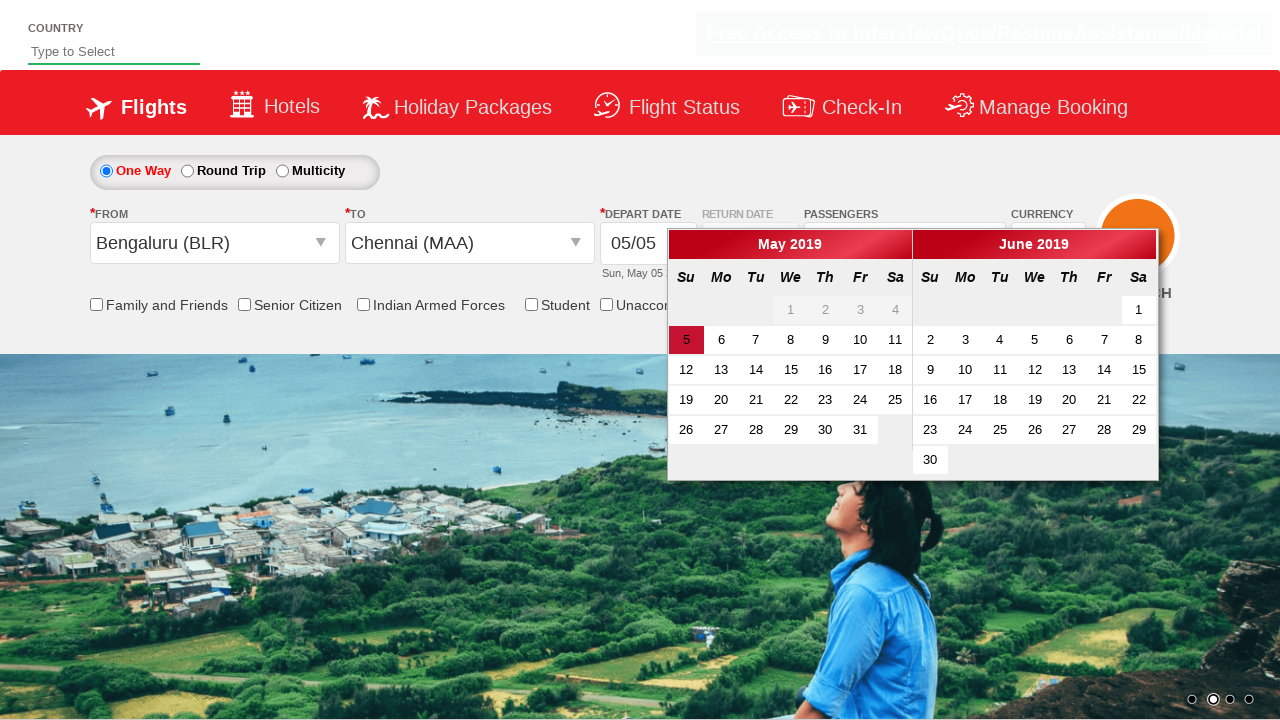